Navigates to CoinMarketCap website and verifies that cryptocurrency price information is displayed

Starting URL: https://coinmarketcap.com/

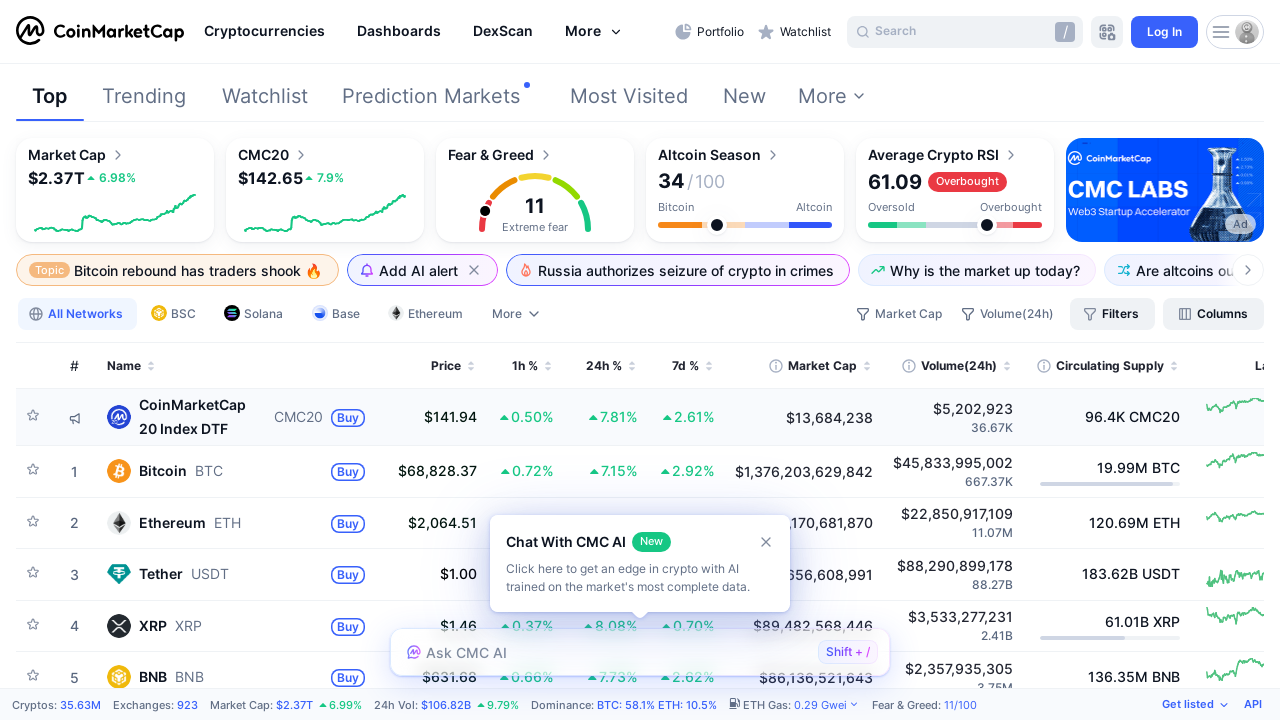

Navigated to CoinMarketCap website
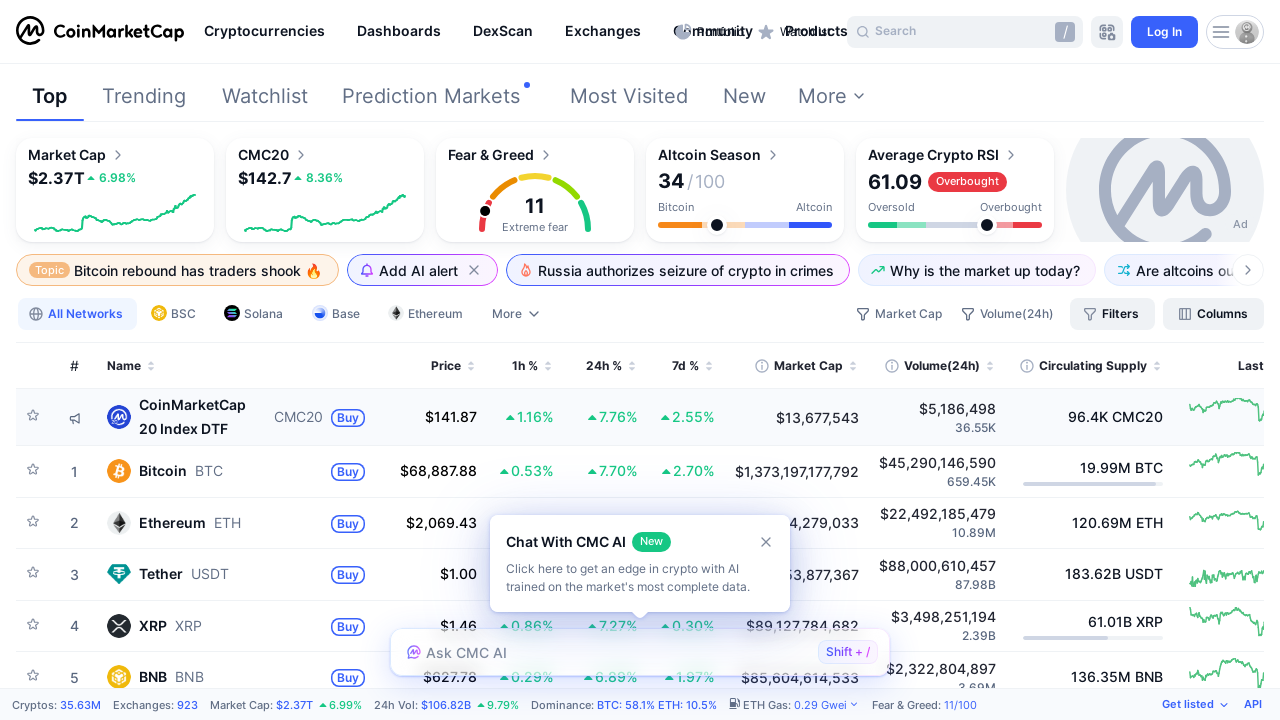

Cryptocurrency data table loaded on page
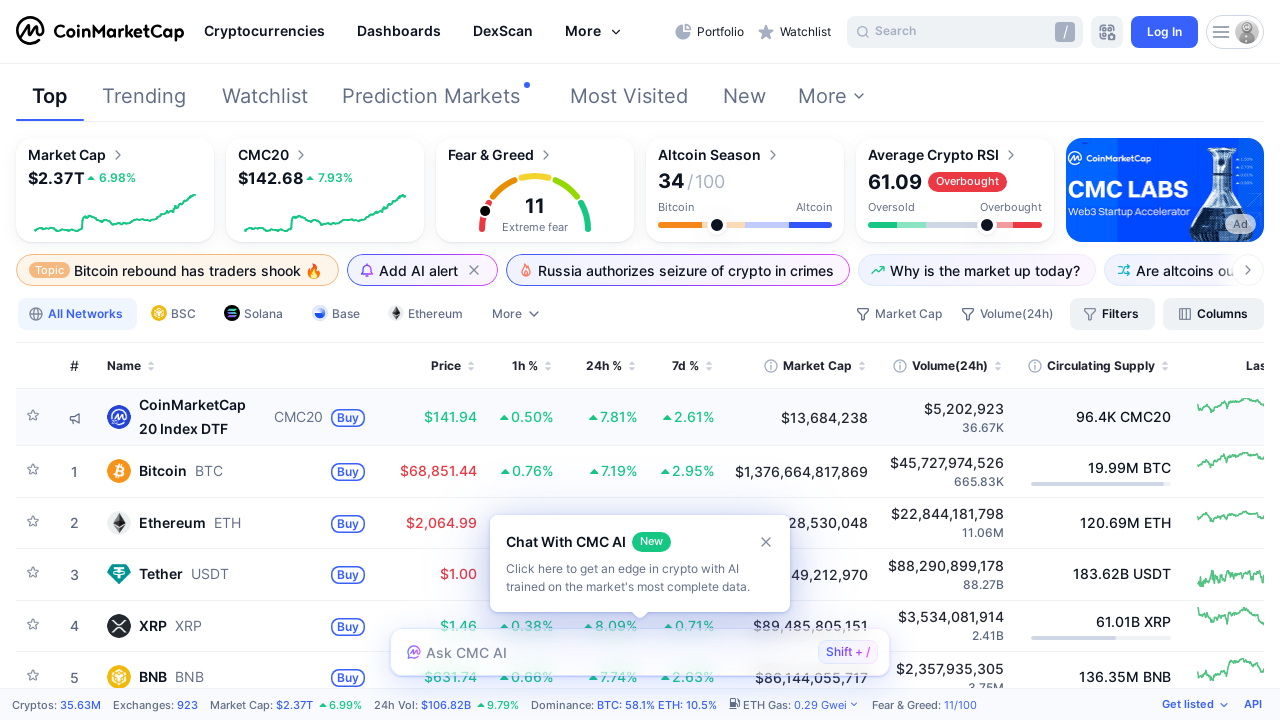

Cryptocurrency price information rows are displayed in table
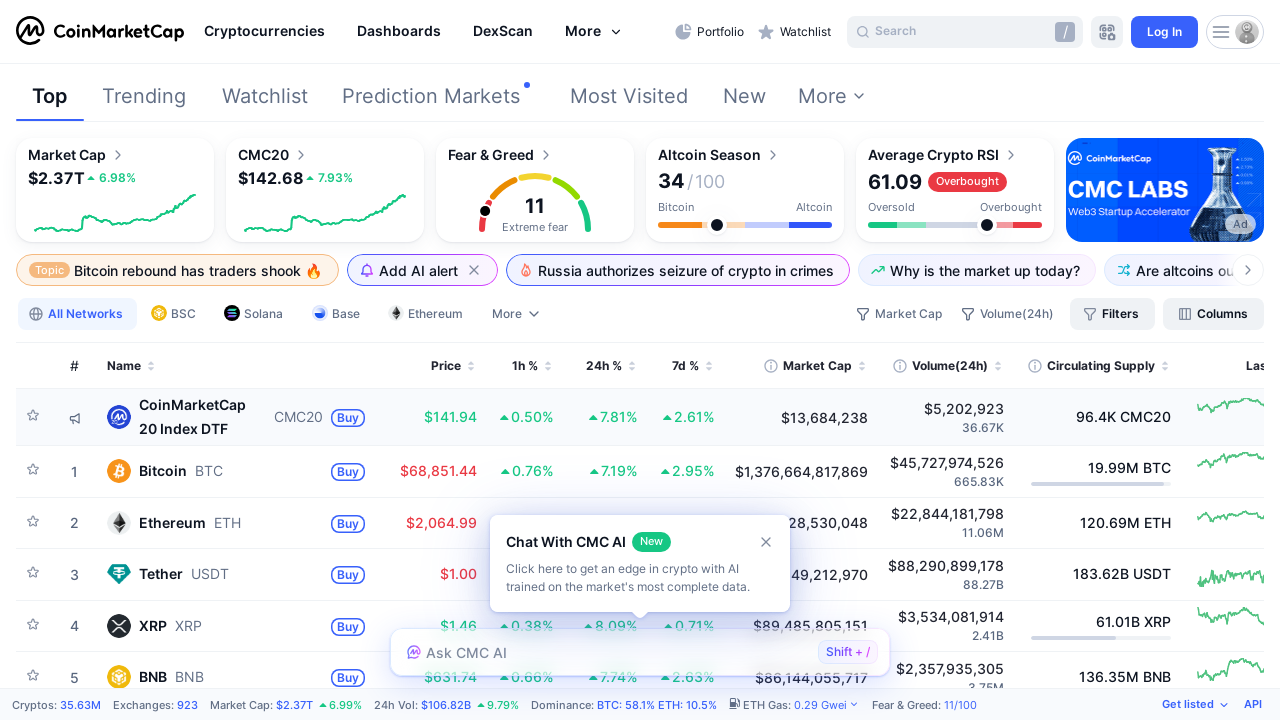

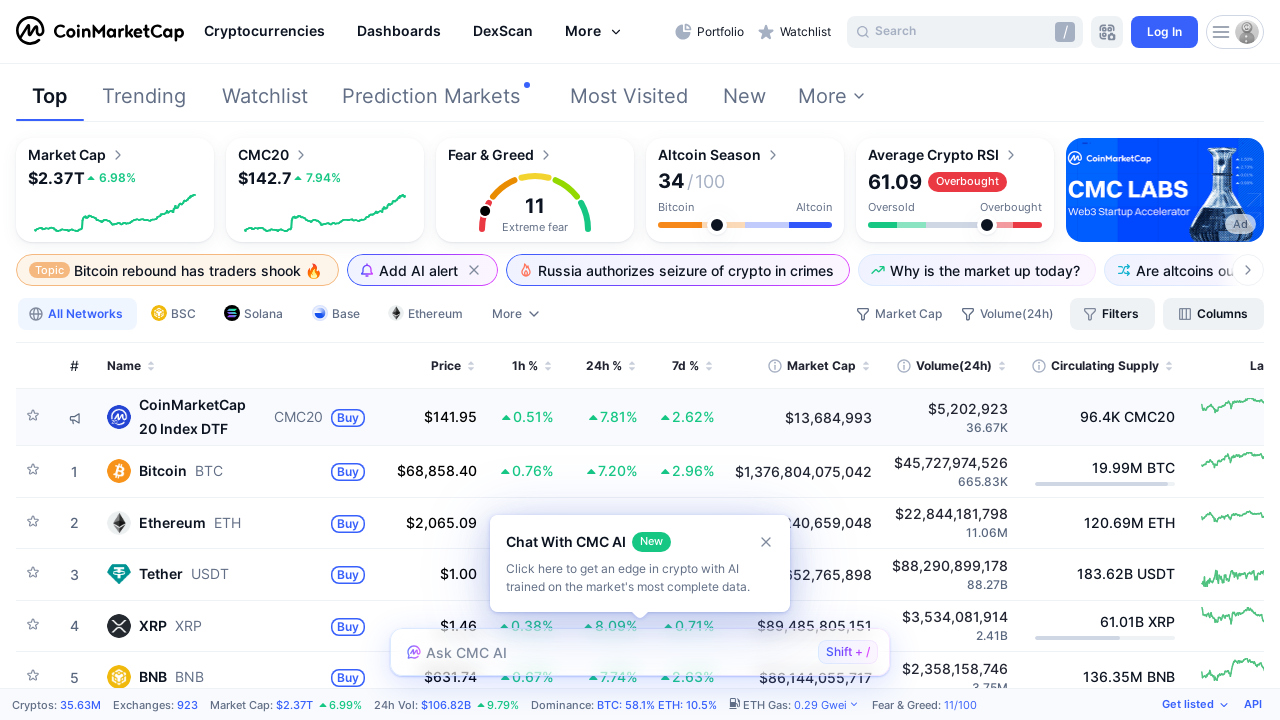